Tests mouse movement by offset from a specific element, moving the cursor 8 pixels to the right from a mouse tracker element and verifying the position.

Starting URL: https://www.selenium.dev/selenium/web/mouse_interaction.html

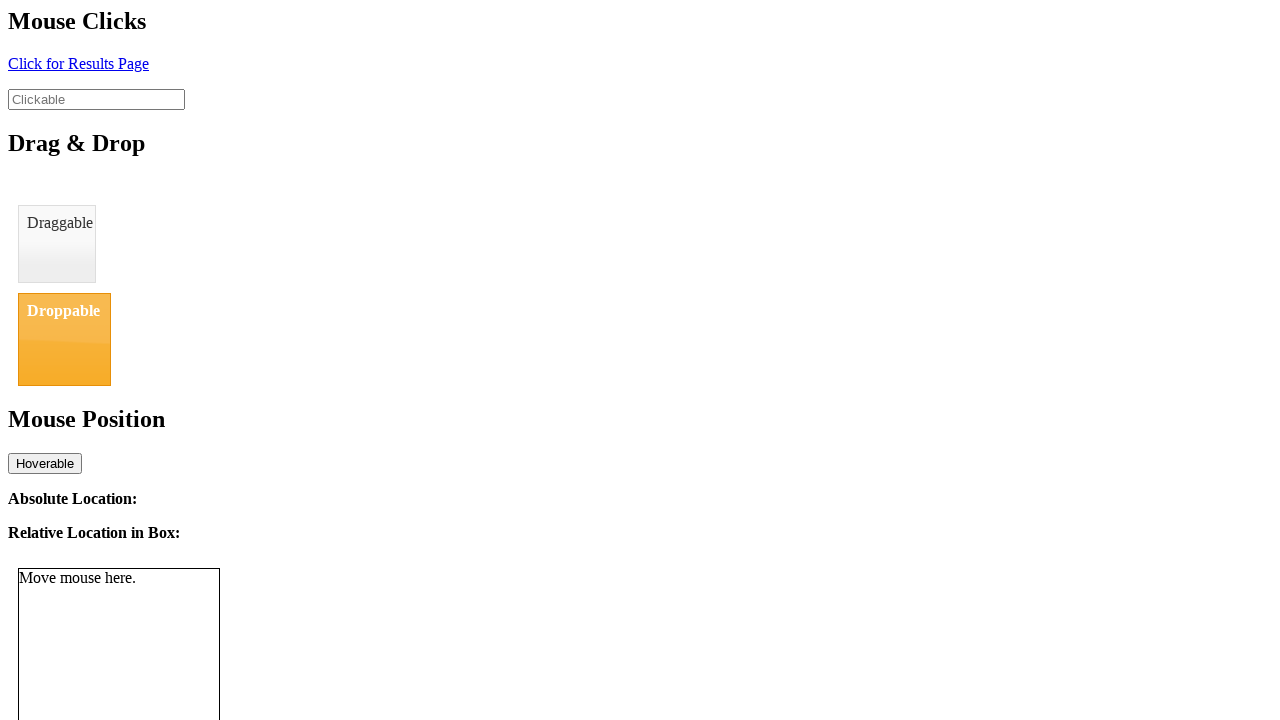

Located the mouse tracker element
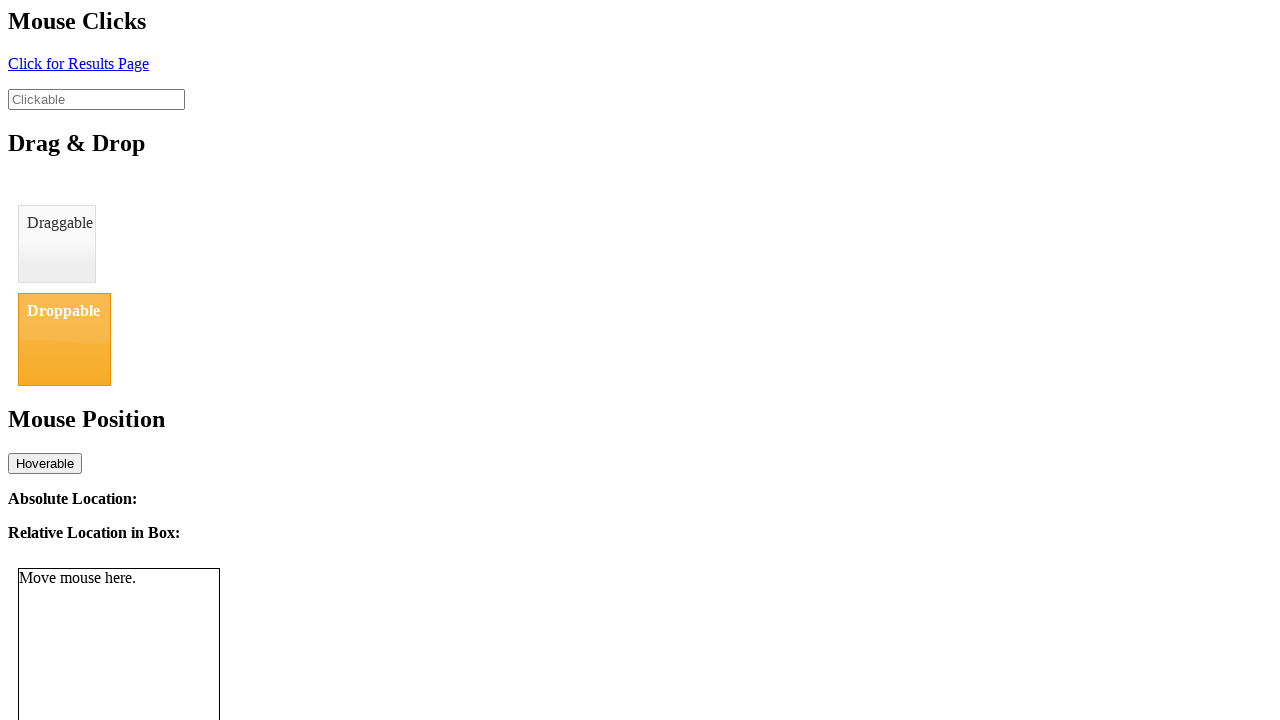

Hovered over the mouse tracker element at (119, 619) on #mouse-tracker
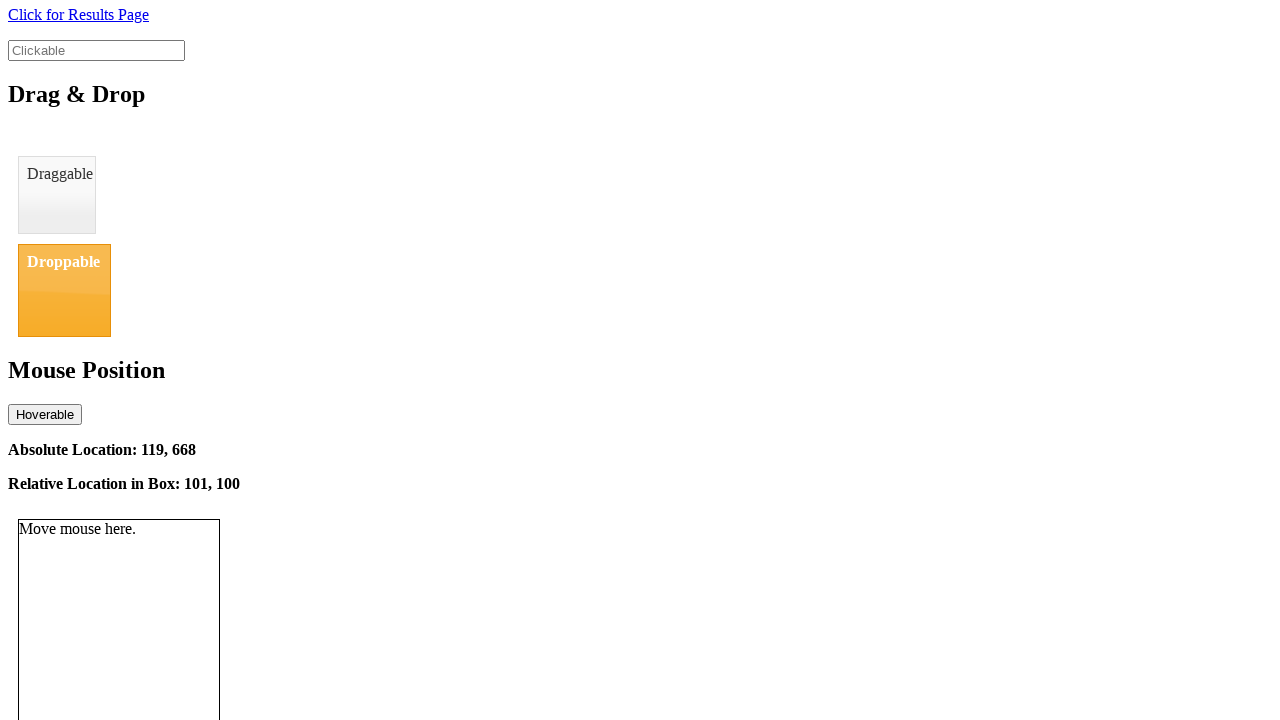

Moved mouse 8 pixels to the right from the element at (8, 0)
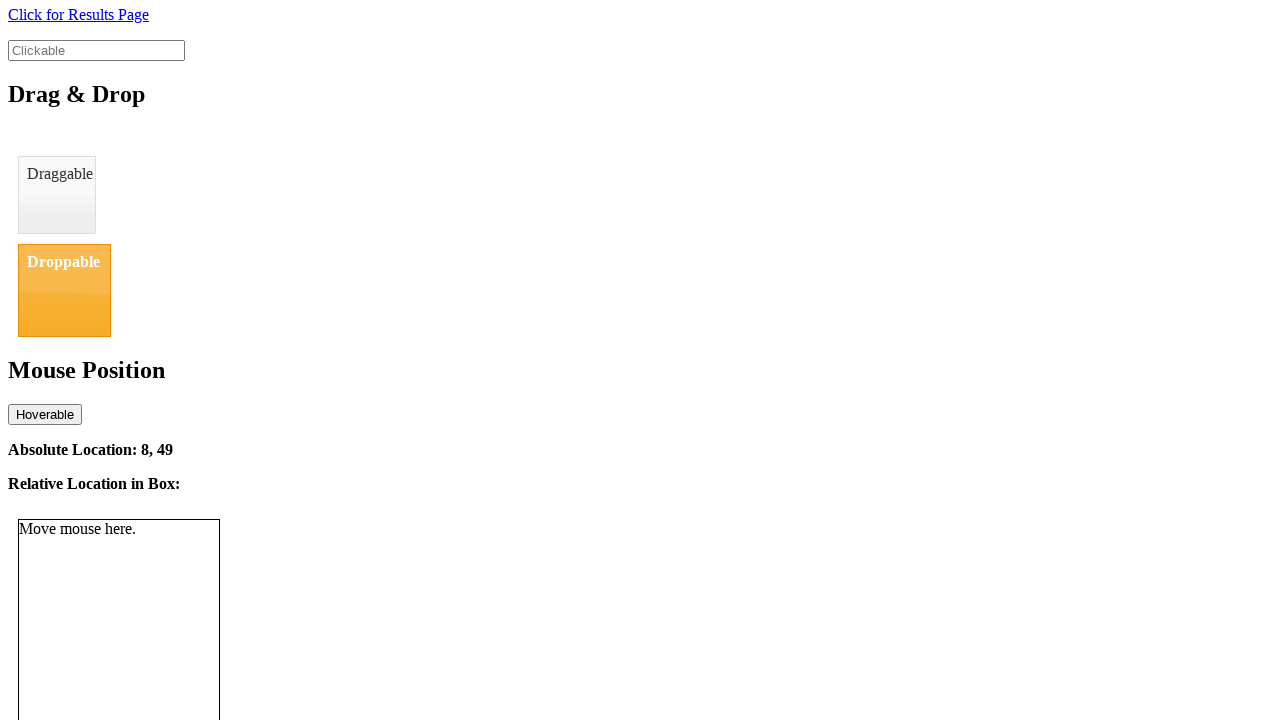

Waited 500ms for position to update
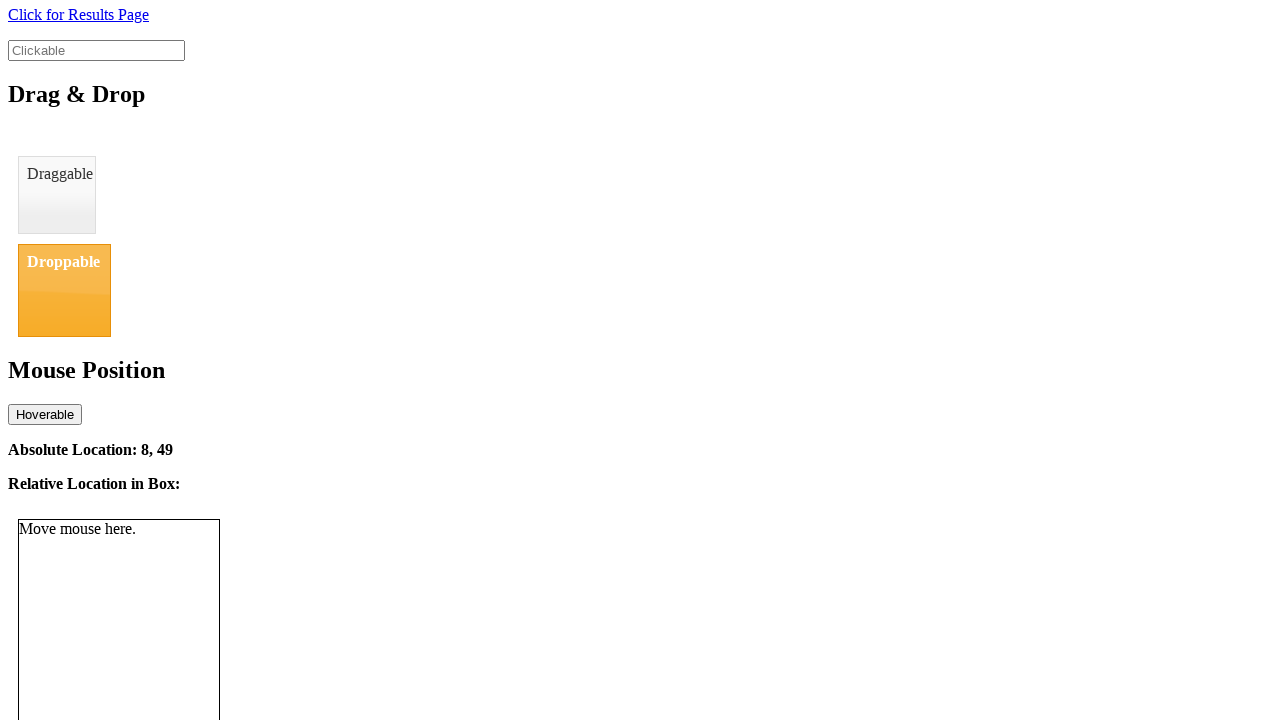

Retrieved relative location text content
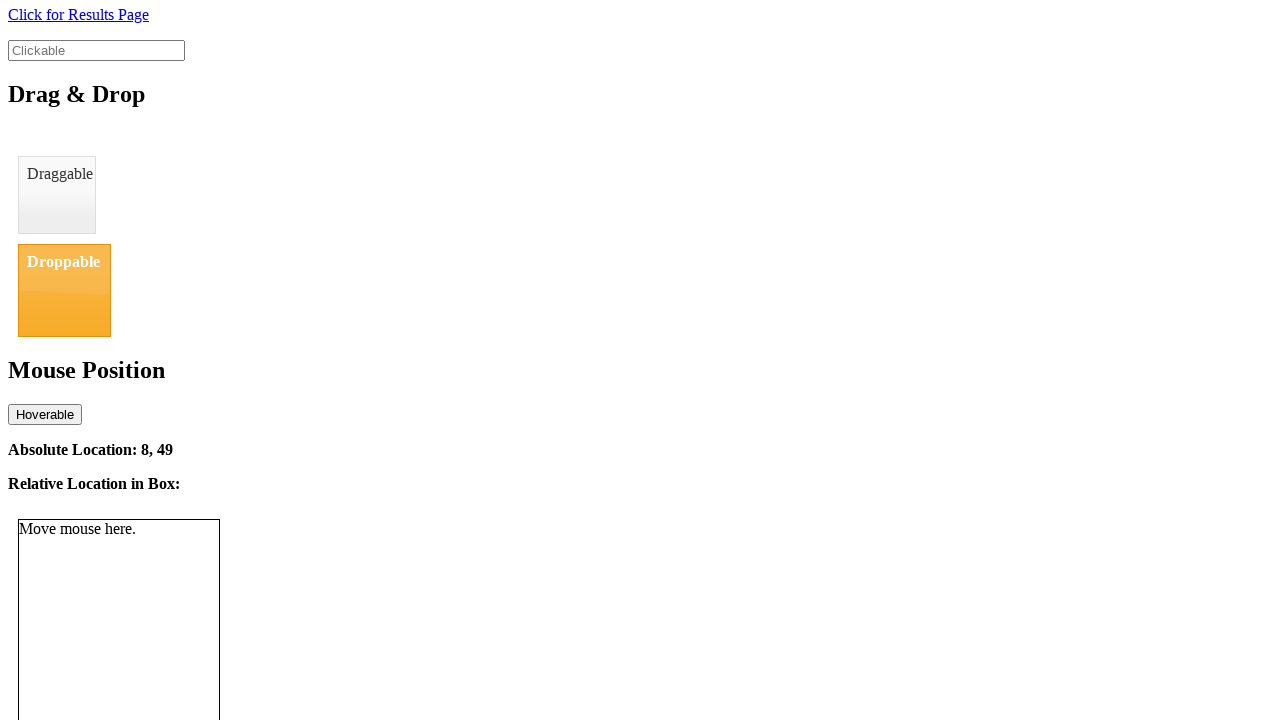

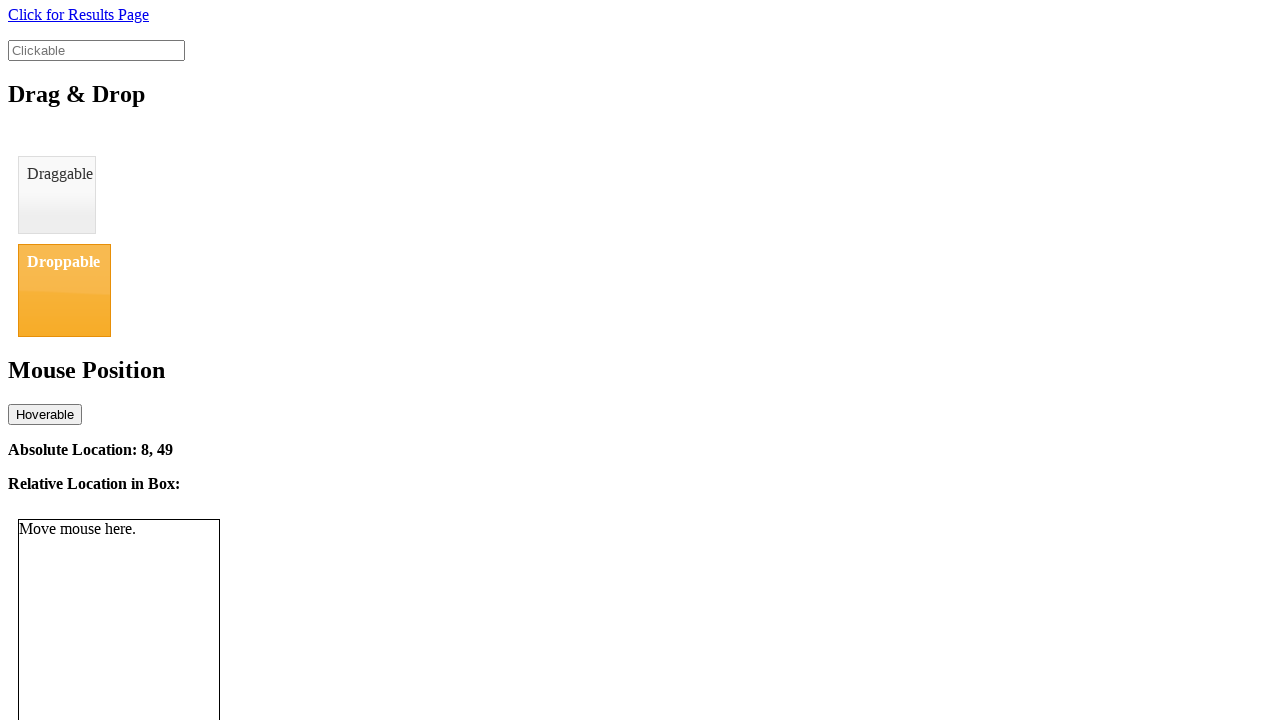